Tests sorting functionality by clicking the Name sort button to sort items alphabetically

Starting URL: https://yayu.dev/playground

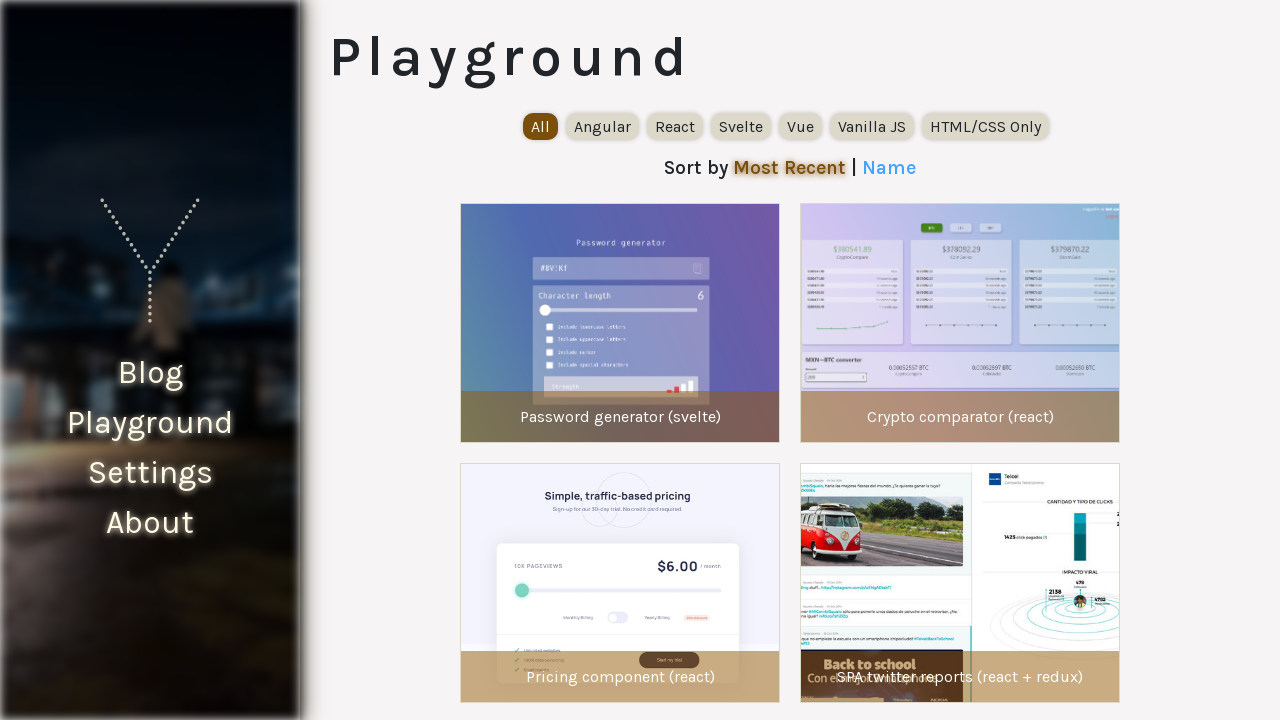

Waited for experiment items to load
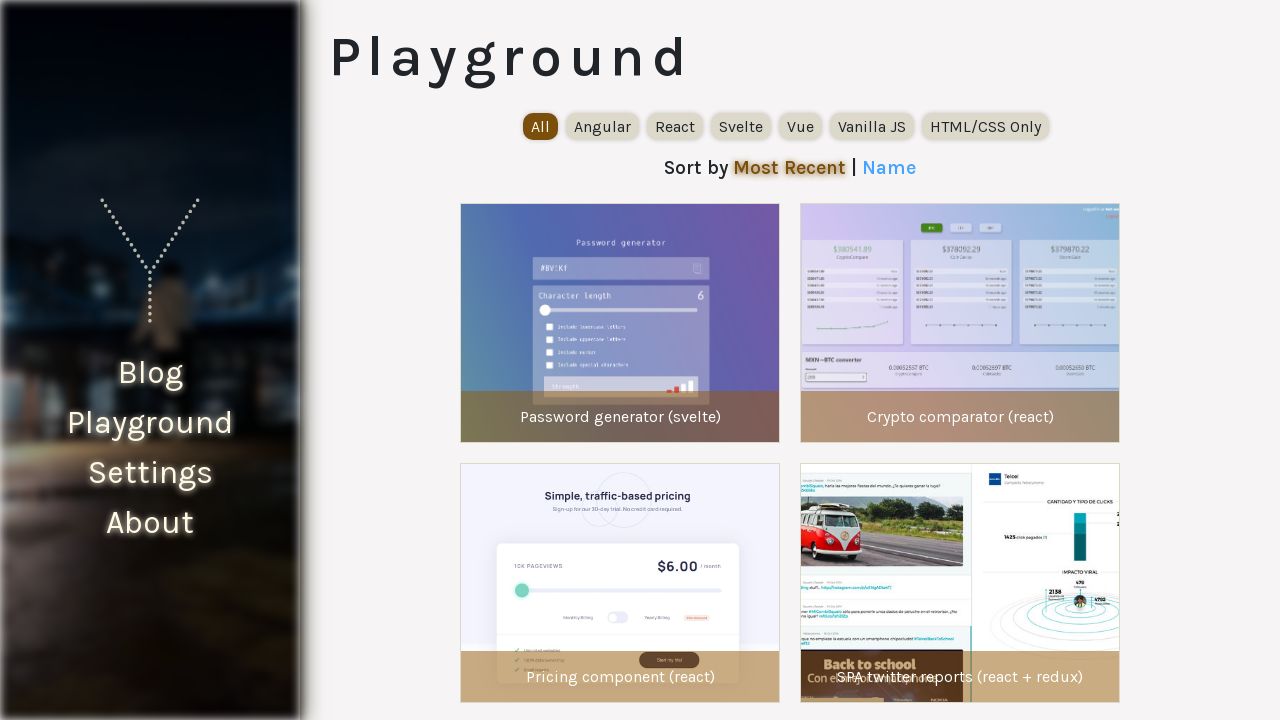

Retrieved sorting options container
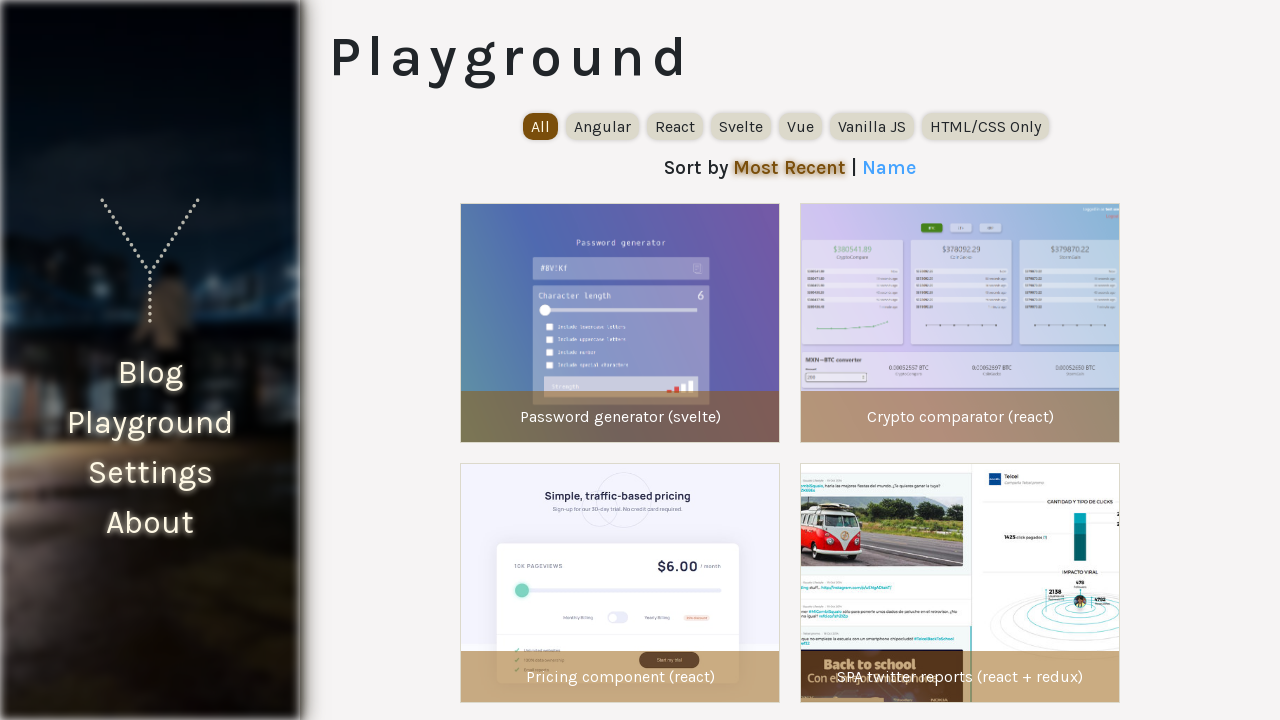

Located Name sort button
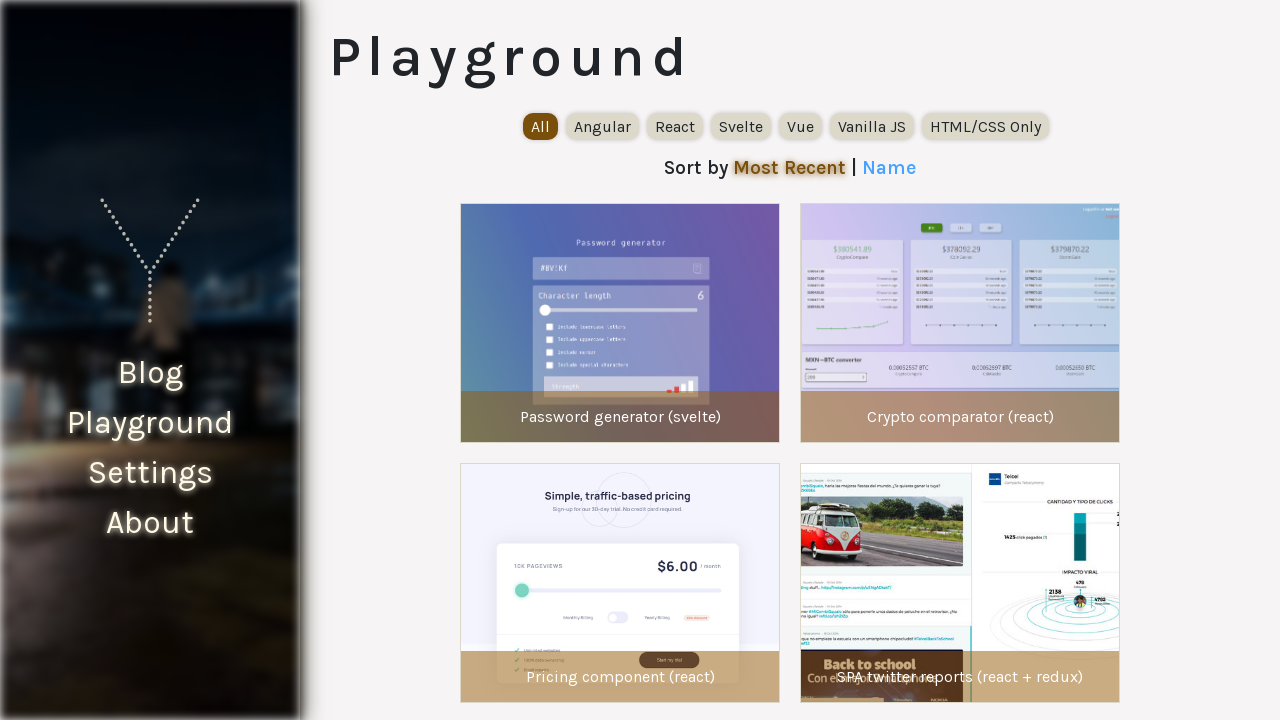

Clicked Name sort button to sort items alphabetically at (889, 168) on internal:testid=[data-testid="playground-sorting-options"s] >> internal:text="Na
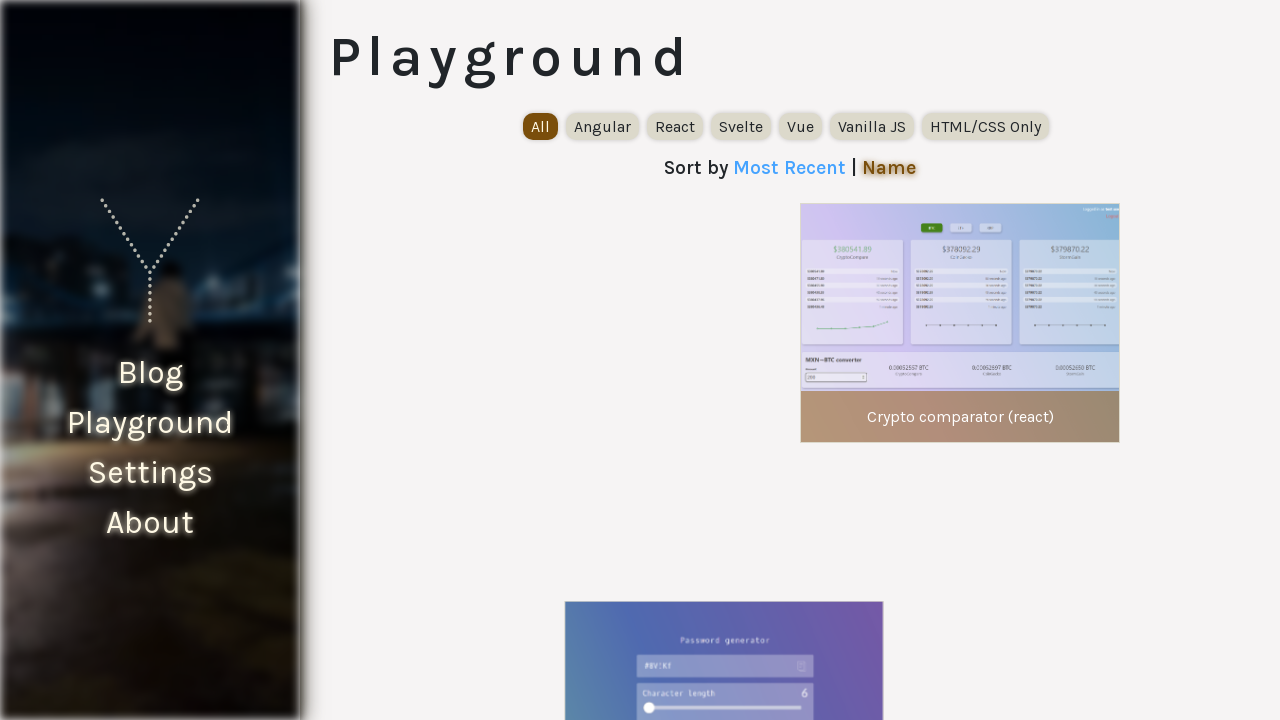

Waited for sorting animation to complete
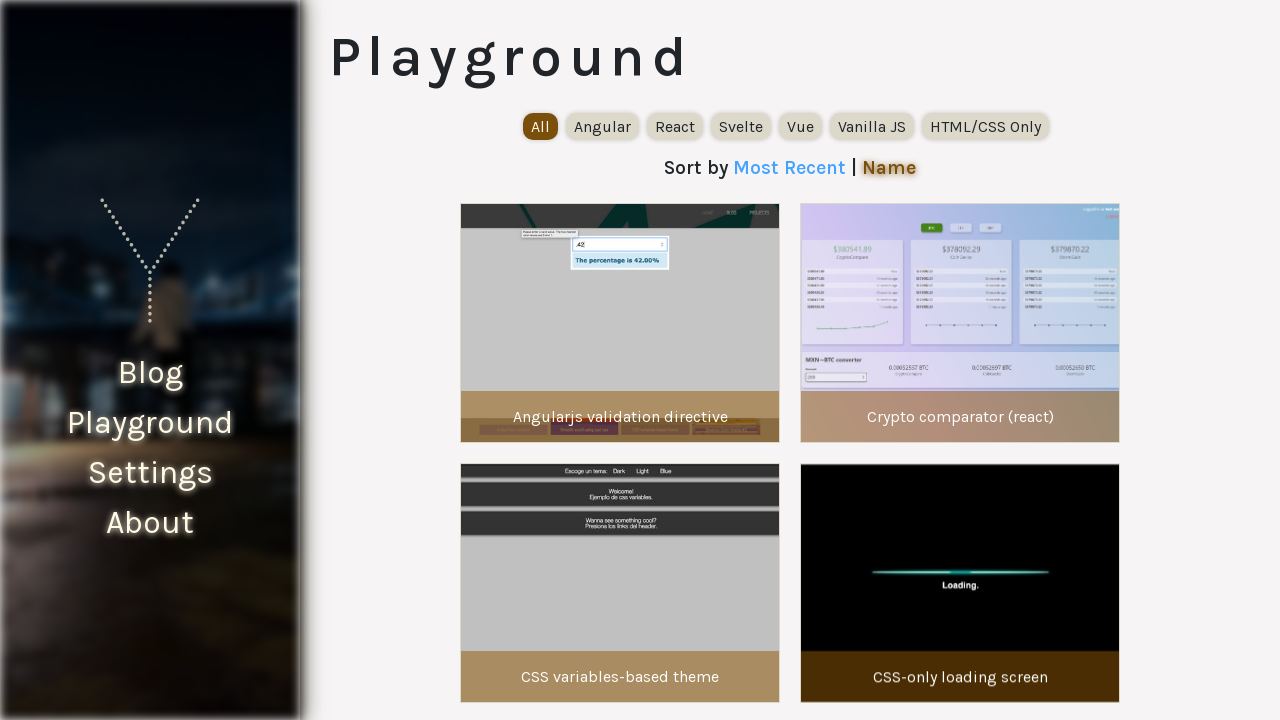

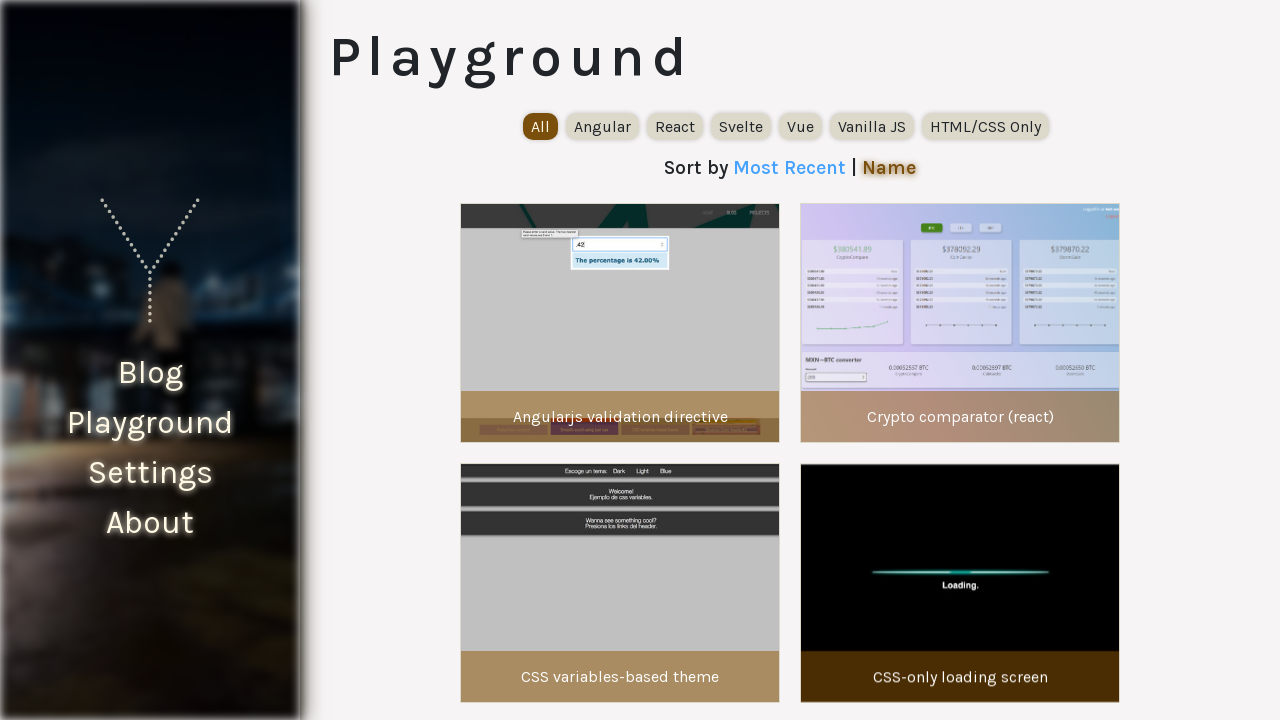